Tests JavaScript confirm dialog functionality by switching to an iframe, clicking a button to trigger a confirm alert, dismissing the alert, and verifying the result text

Starting URL: http://www.w3schools.com/js/tryit.asp?filename=tryjs_confirm

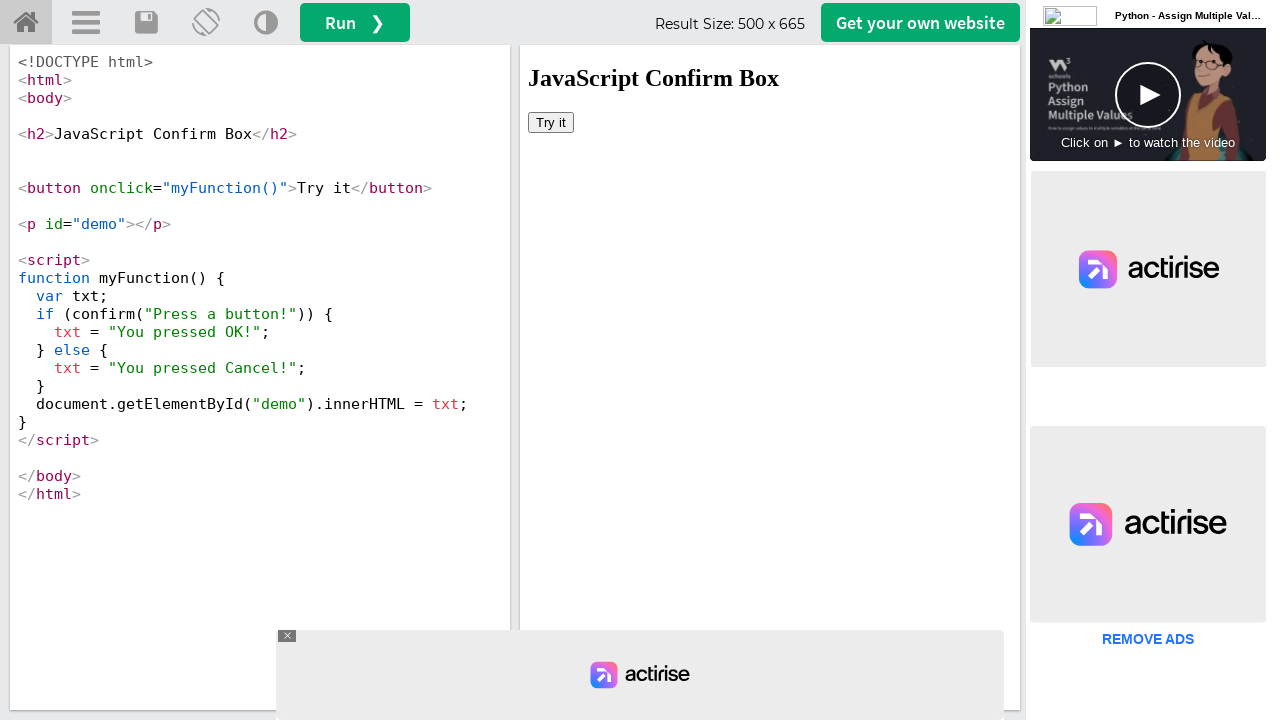

Located iframe with ID 'iframeResult'
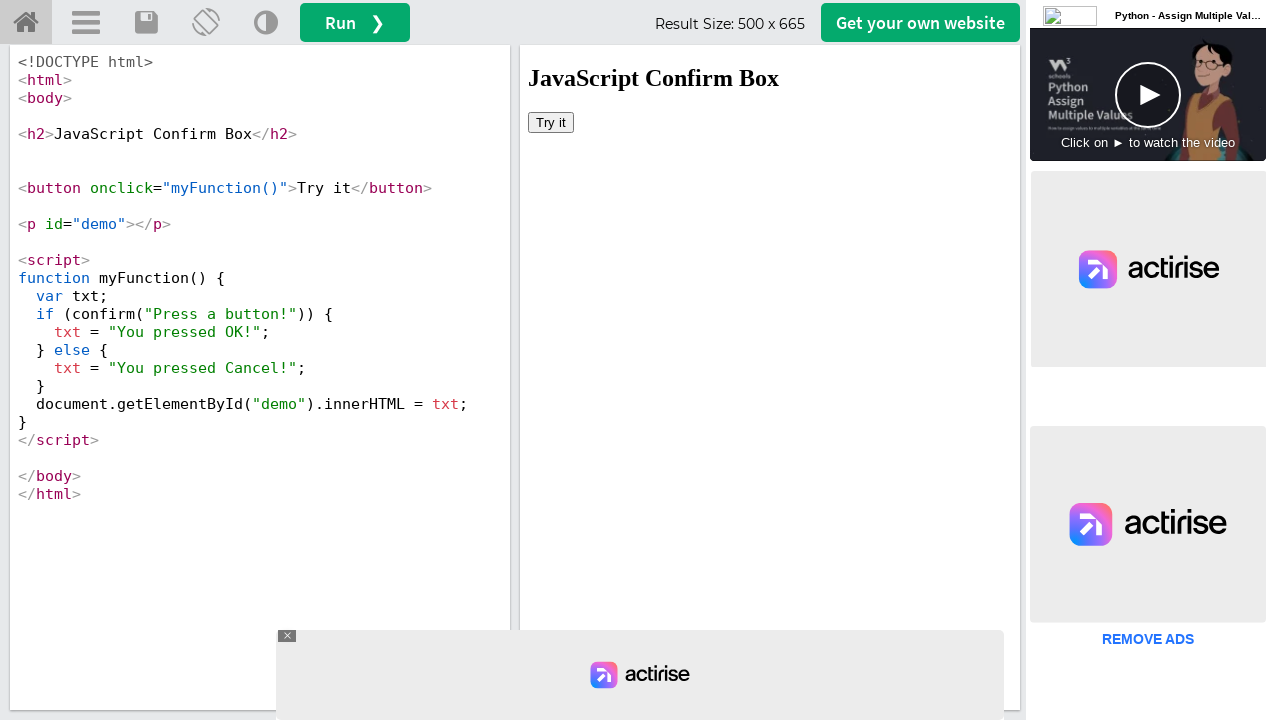

Clicked button inside iframe to trigger confirm dialog at (551, 122) on #iframeResult >> internal:control=enter-frame >> button
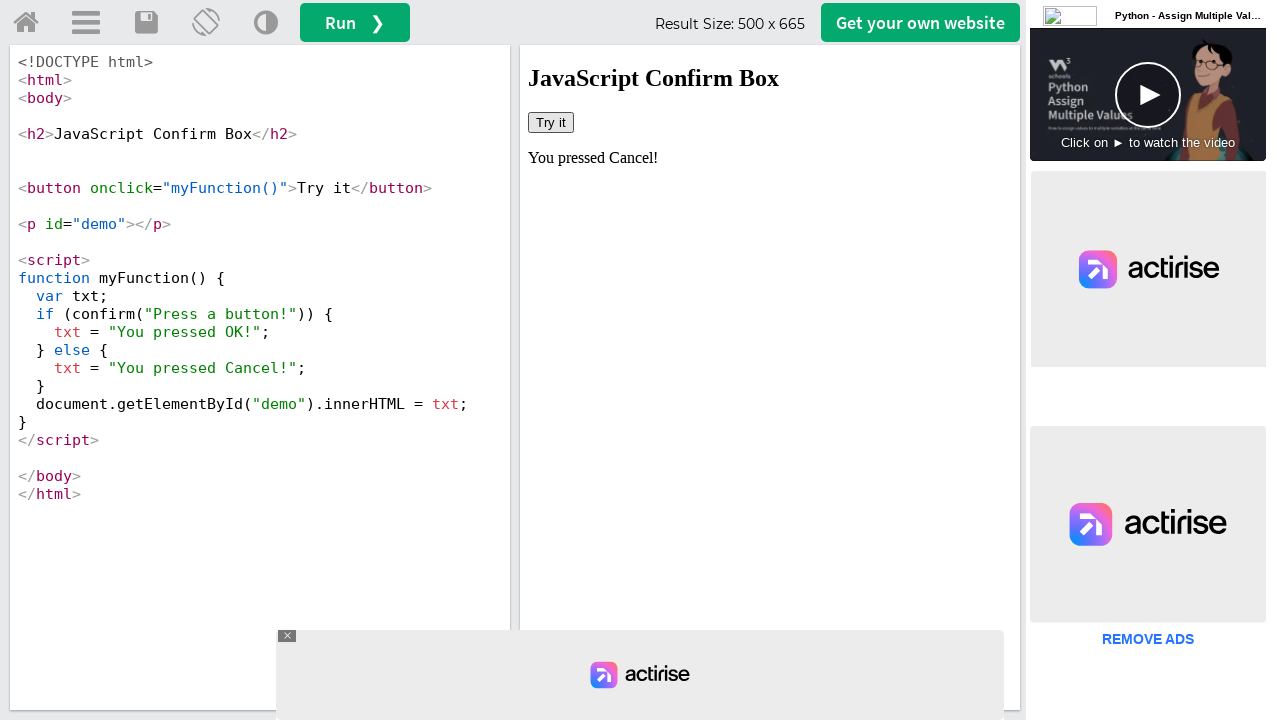

Set up dialog event listener to dismiss confirm alerts
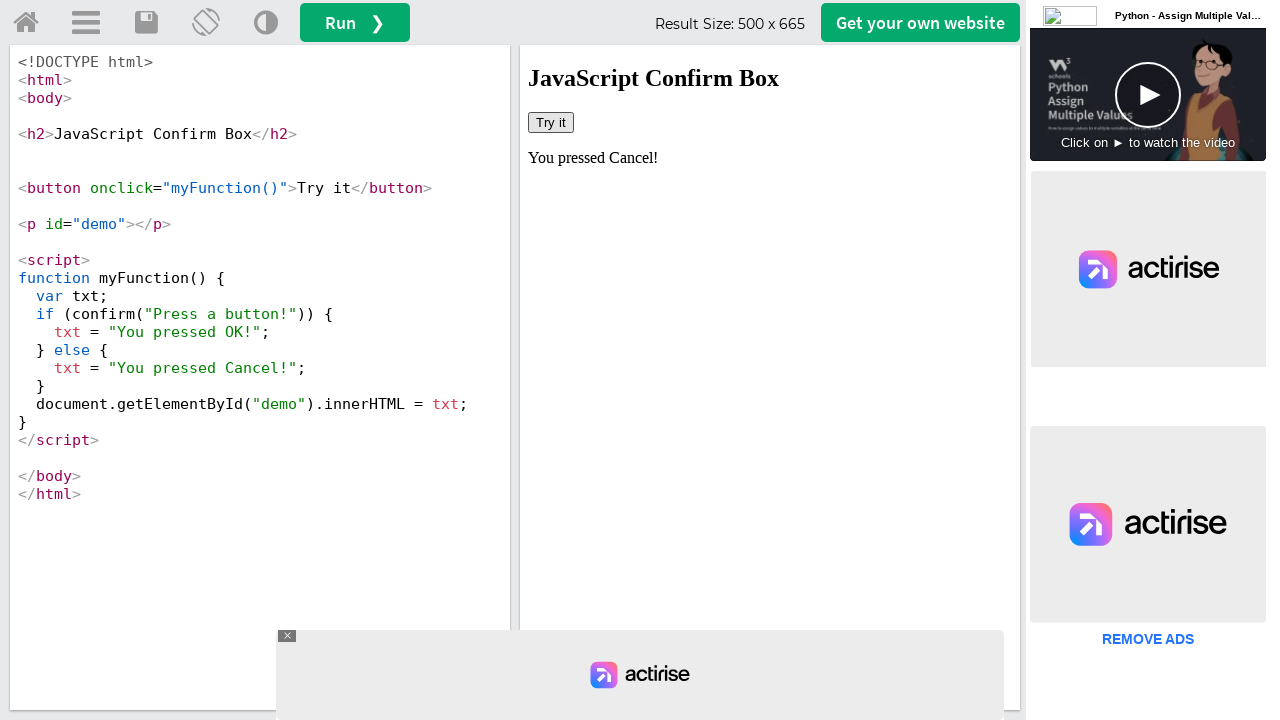

Clicked button again to trigger confirm dialog which was dismissed at (551, 122) on #iframeResult >> internal:control=enter-frame >> button
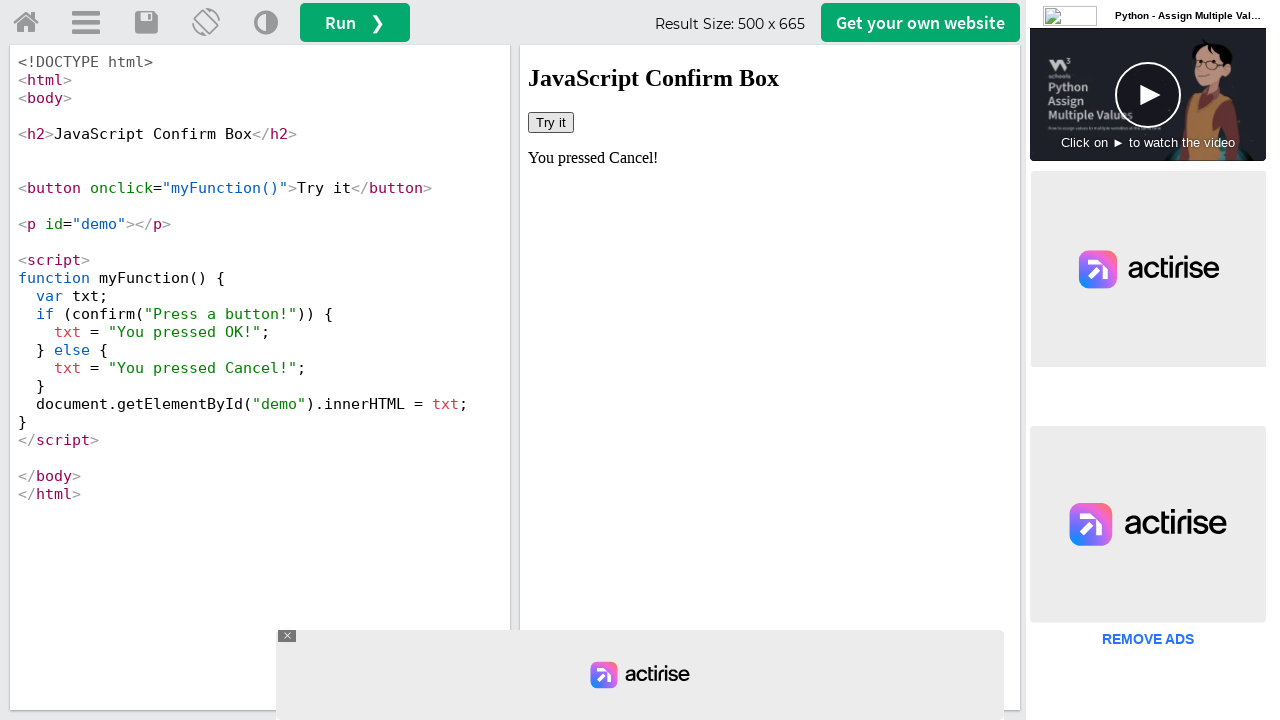

Verified result text element is visible after dismissing confirm dialog
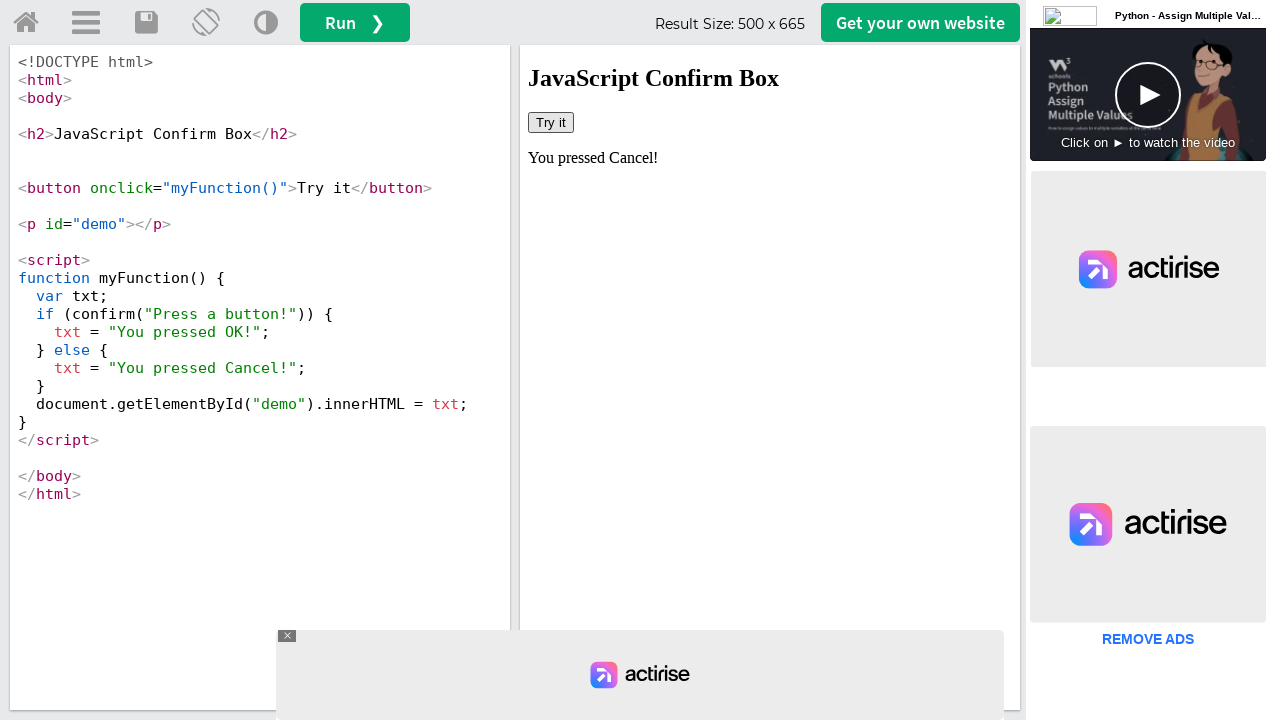

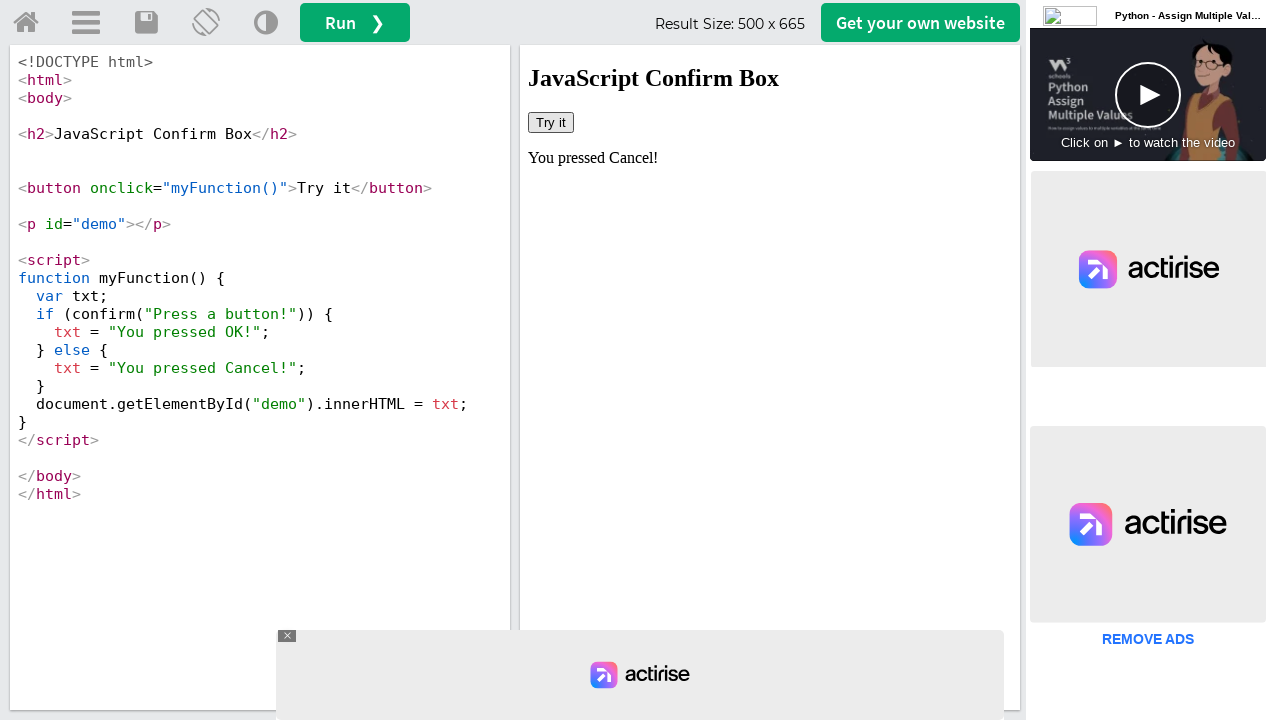